Tests JavaScript alert and confirm dialog handling by entering a name, triggering an alert and accepting it, then triggering a confirm dialog and dismissing it.

Starting URL: https://rahulshettyacademy.com/AutomationPractice/

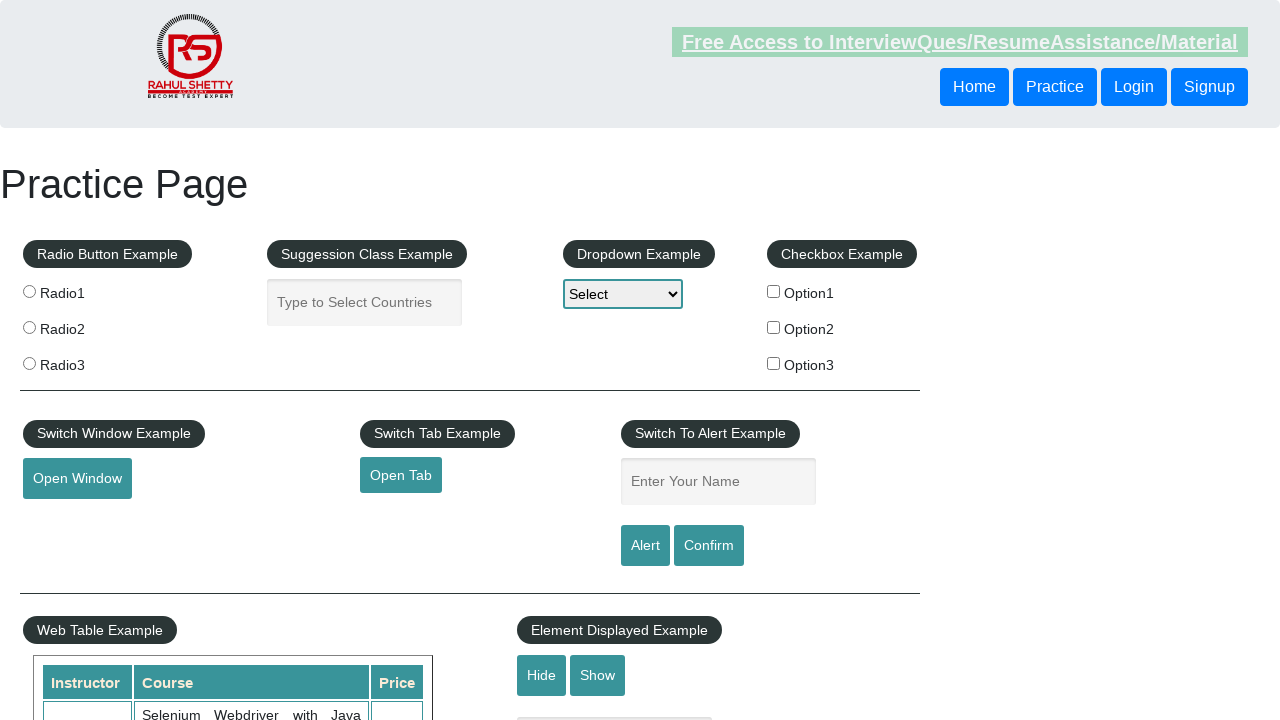

Filled name input field with 'Bhim' on input#name
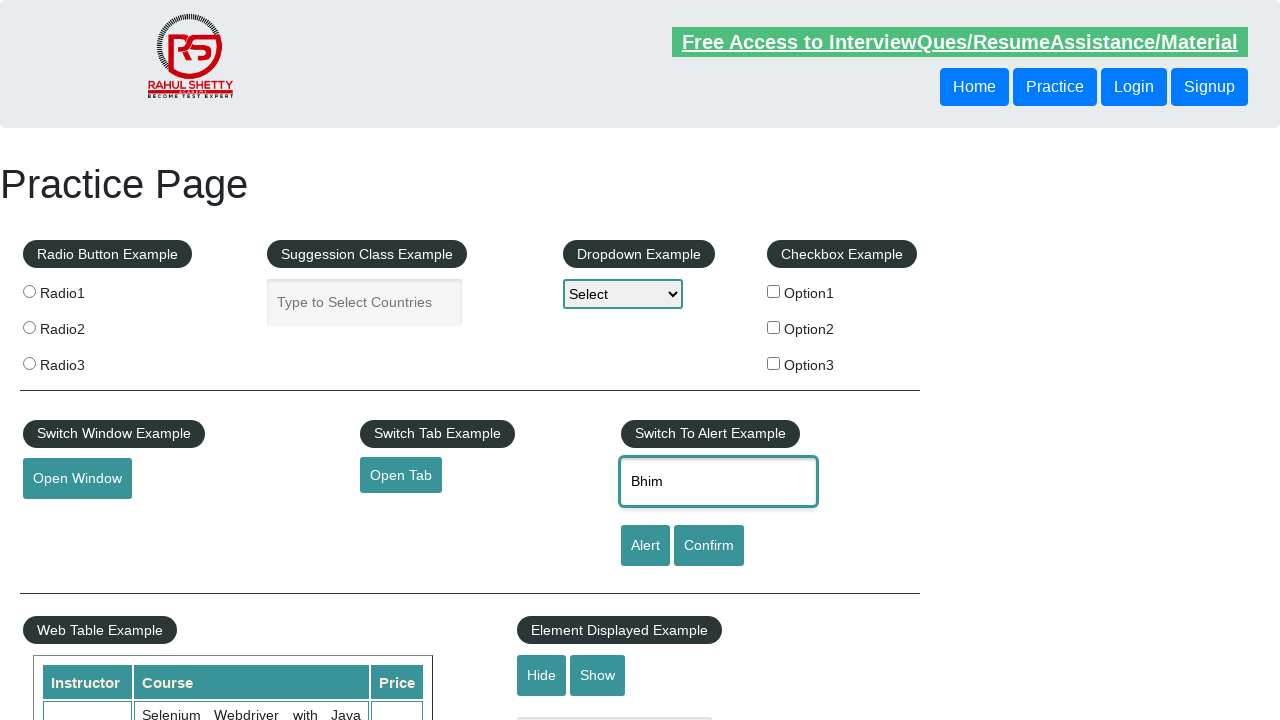

Clicked alert button to trigger JavaScript alert at (645, 546) on input#alertbtn
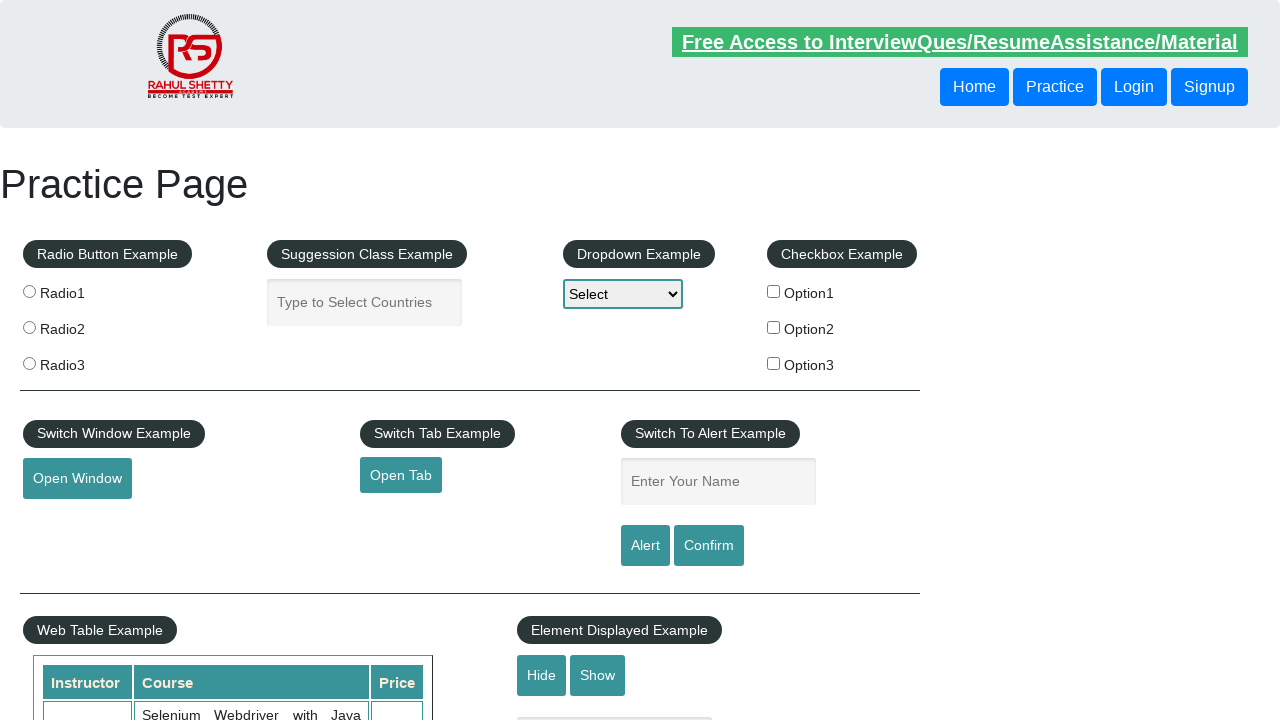

Alert dialog accepted
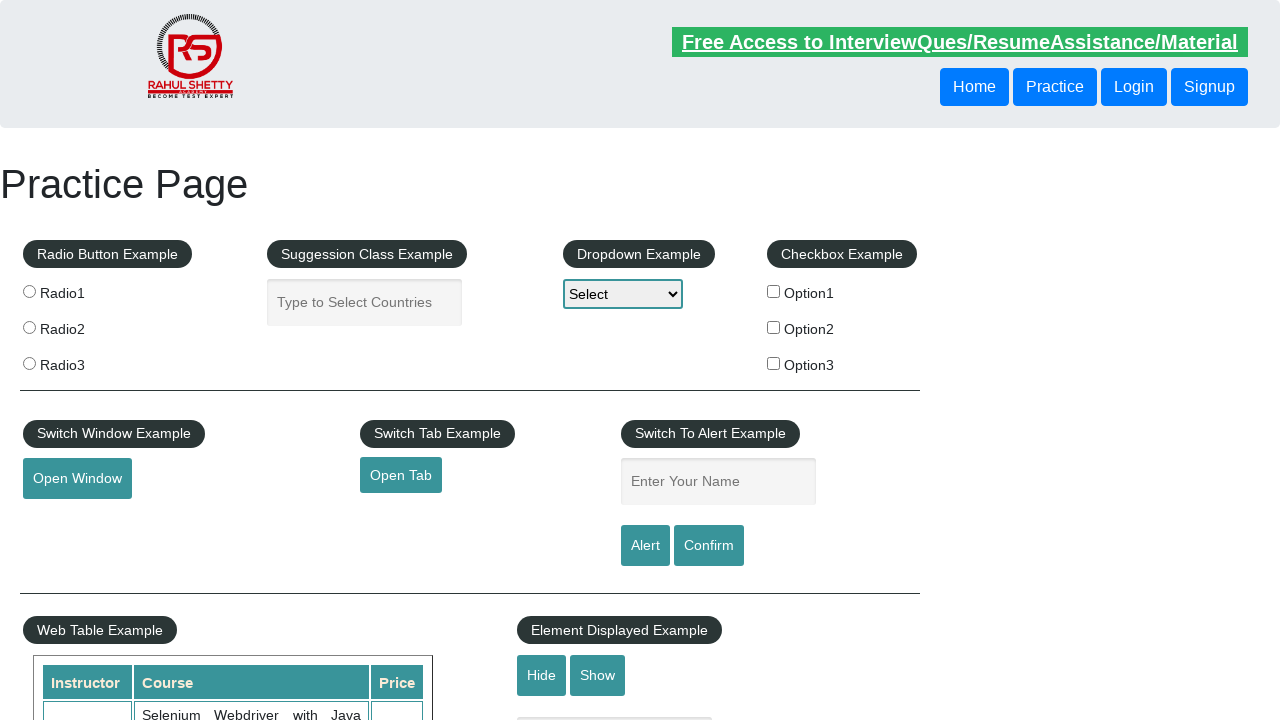

Waited 500ms for alert handling to complete
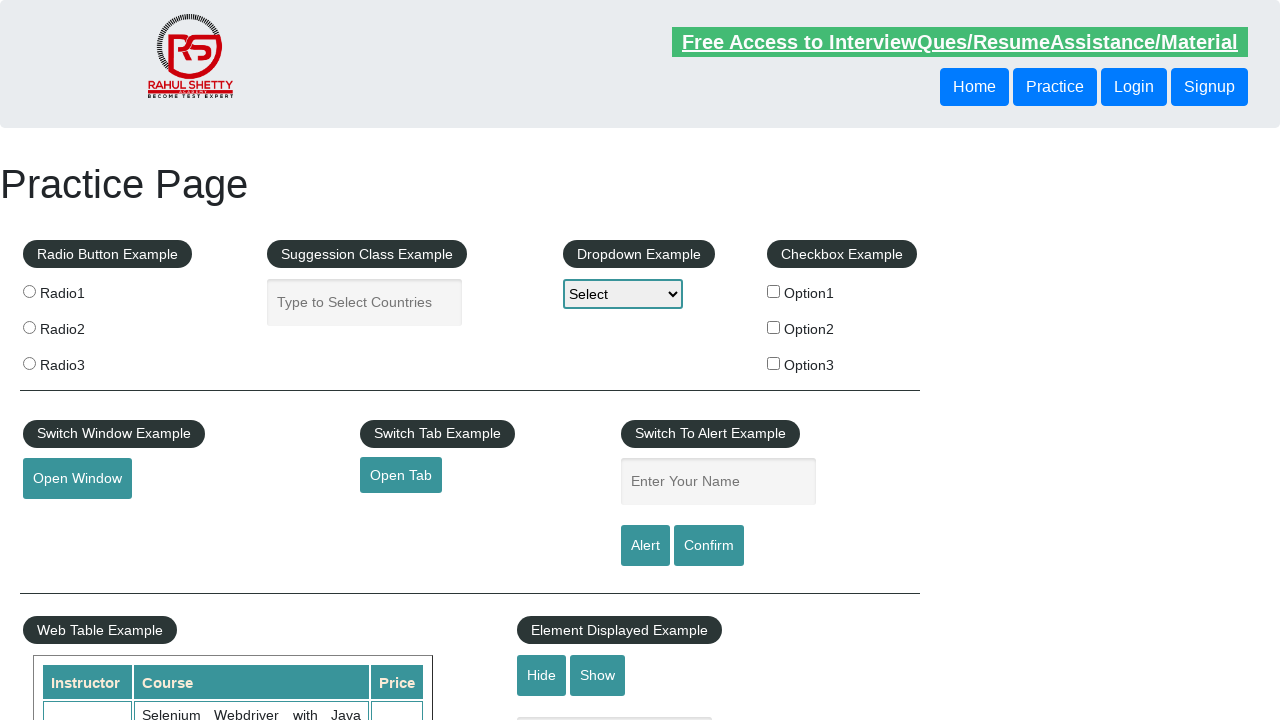

Clicked confirm button to trigger confirm dialog at (709, 546) on input#confirmbtn
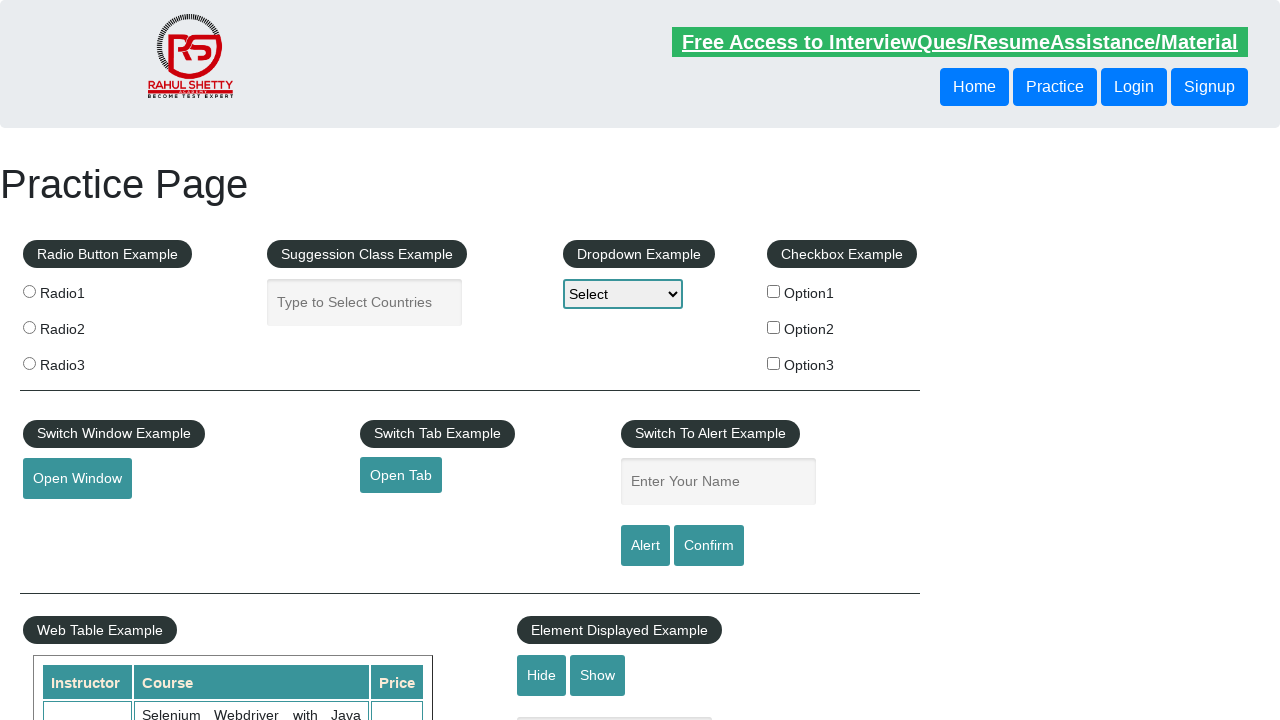

Confirm dialog handler registered and dialog dismissed
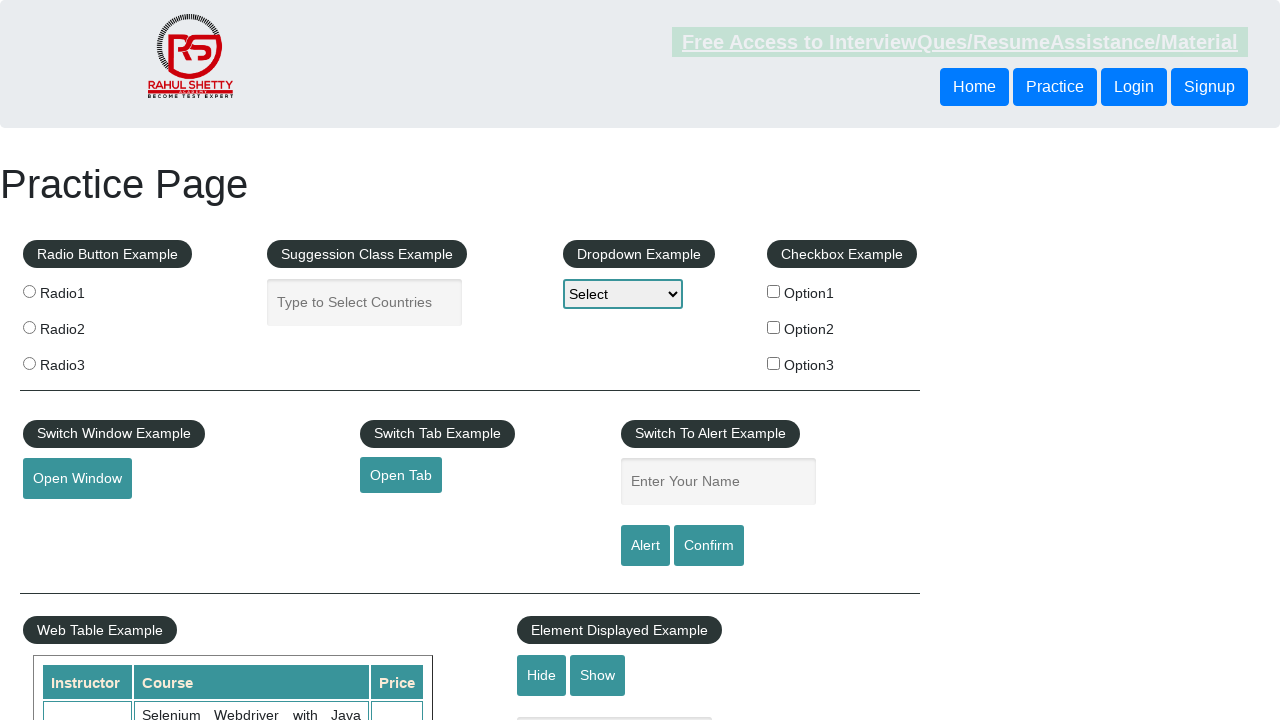

Waited 500ms for confirm dialog handling to complete
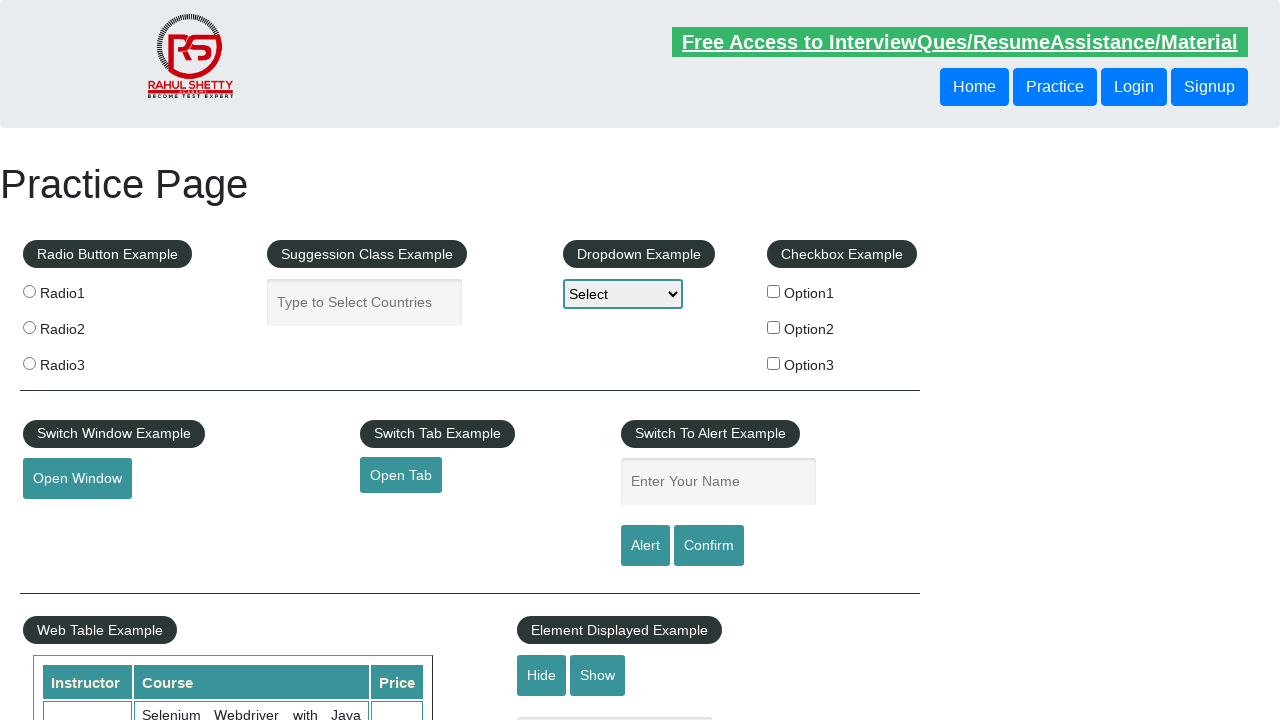

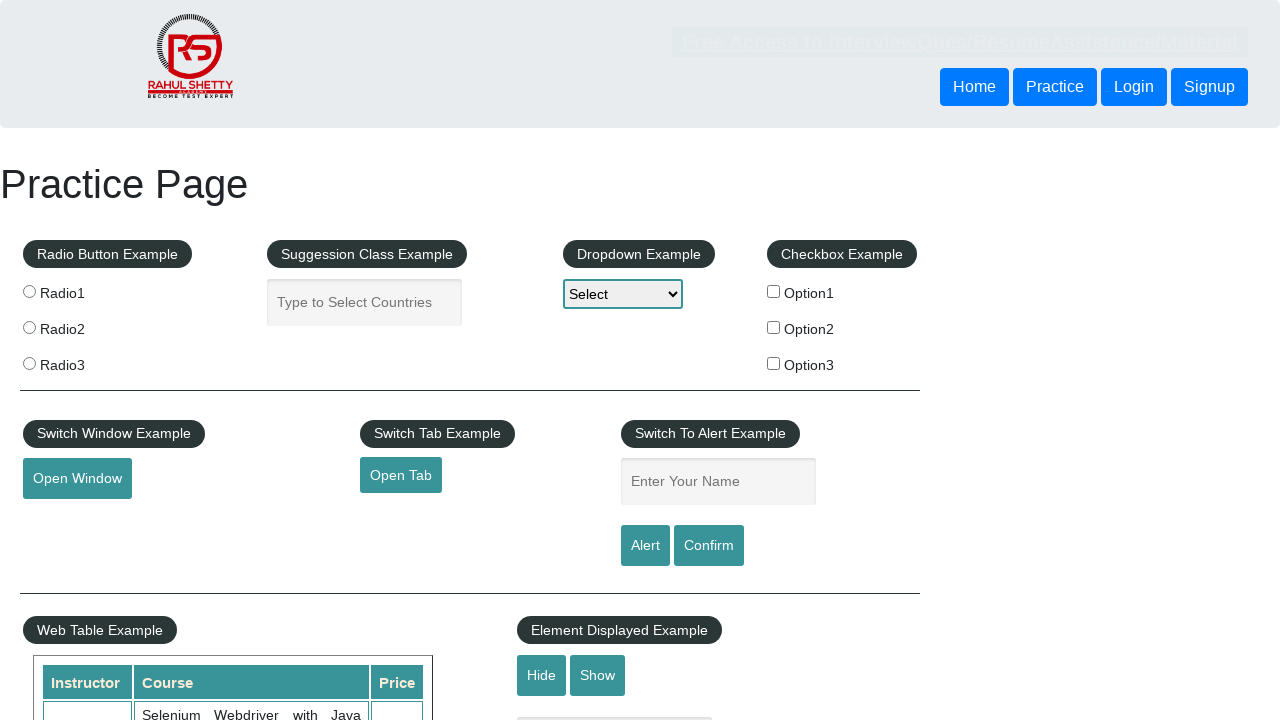